Fills out a practice form with student information including first name, last name, phone number and gender selection

Starting URL: https://demoqa.com/automation-practice-form

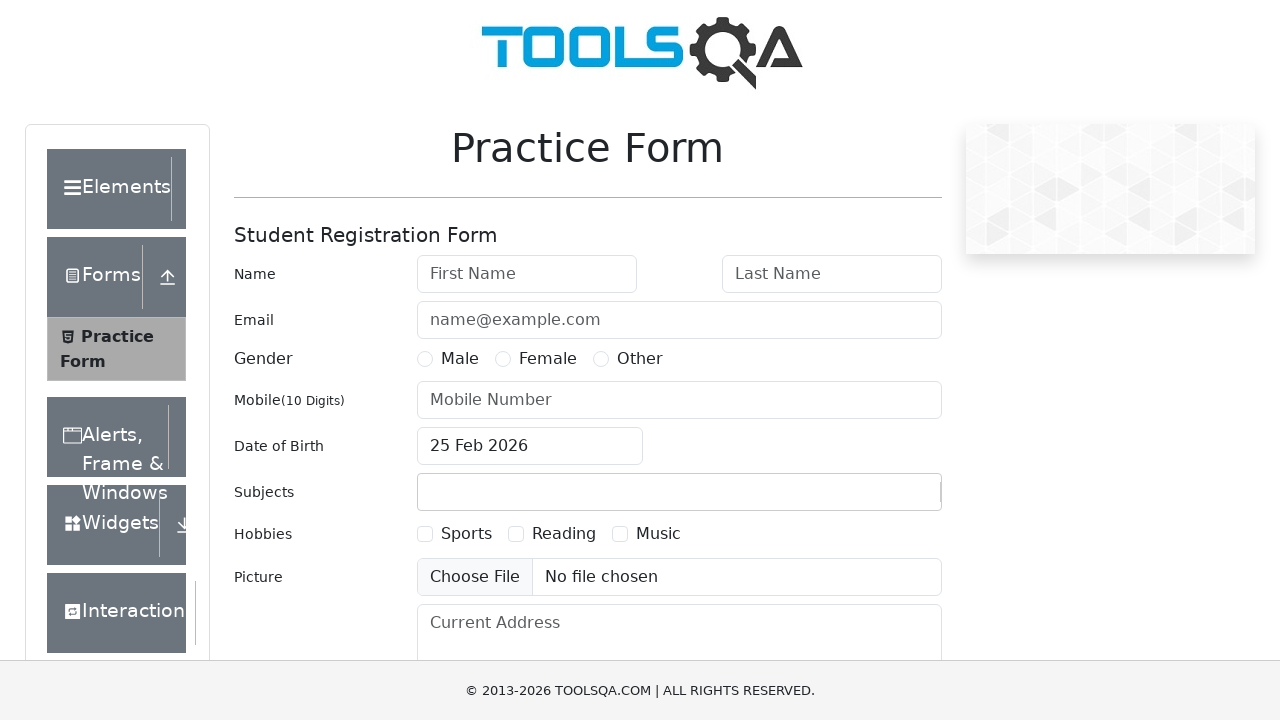

Filled first name field with 'John' on #firstName
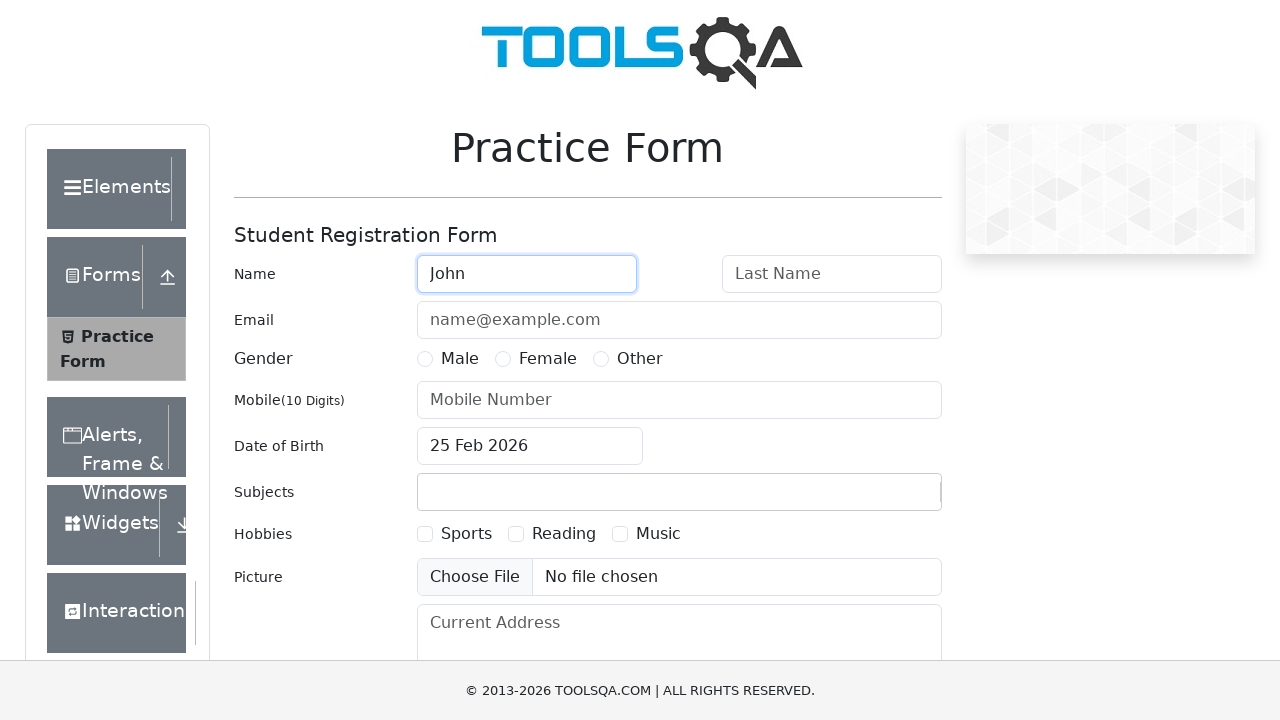

Filled last name field with 'Smith' on #lastName
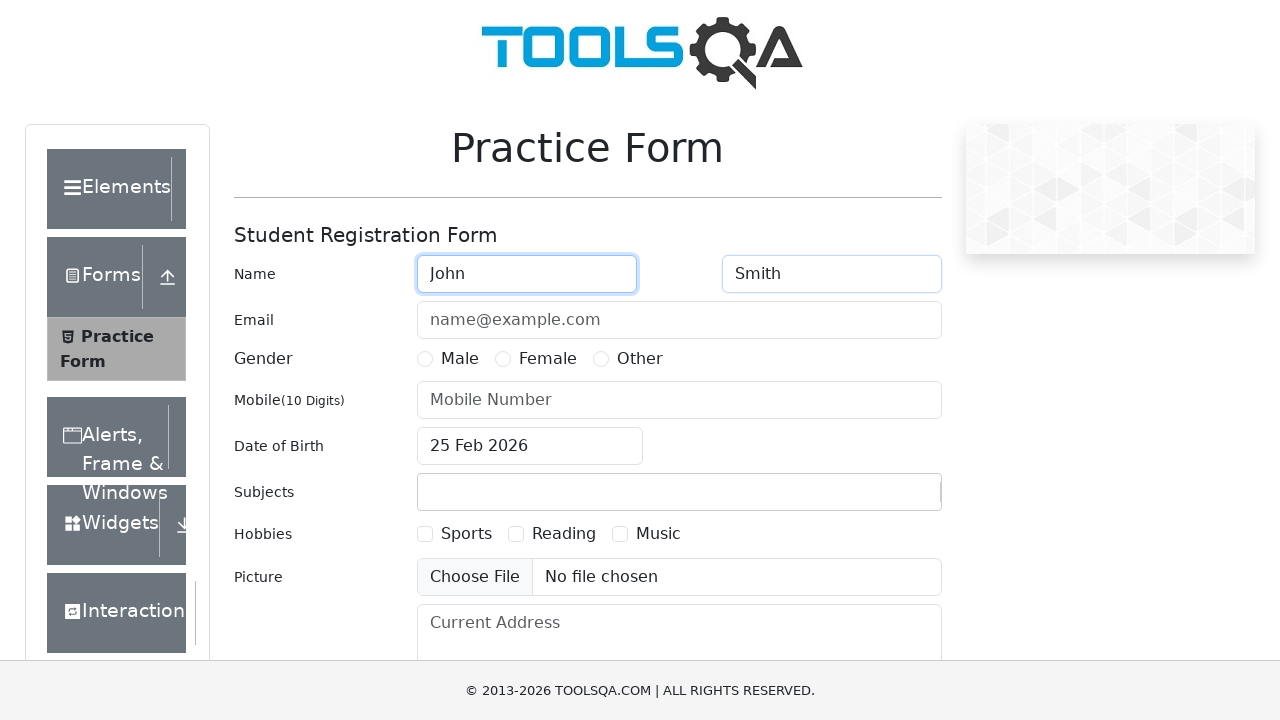

Filled phone number field with '5551234567' on #userNumber
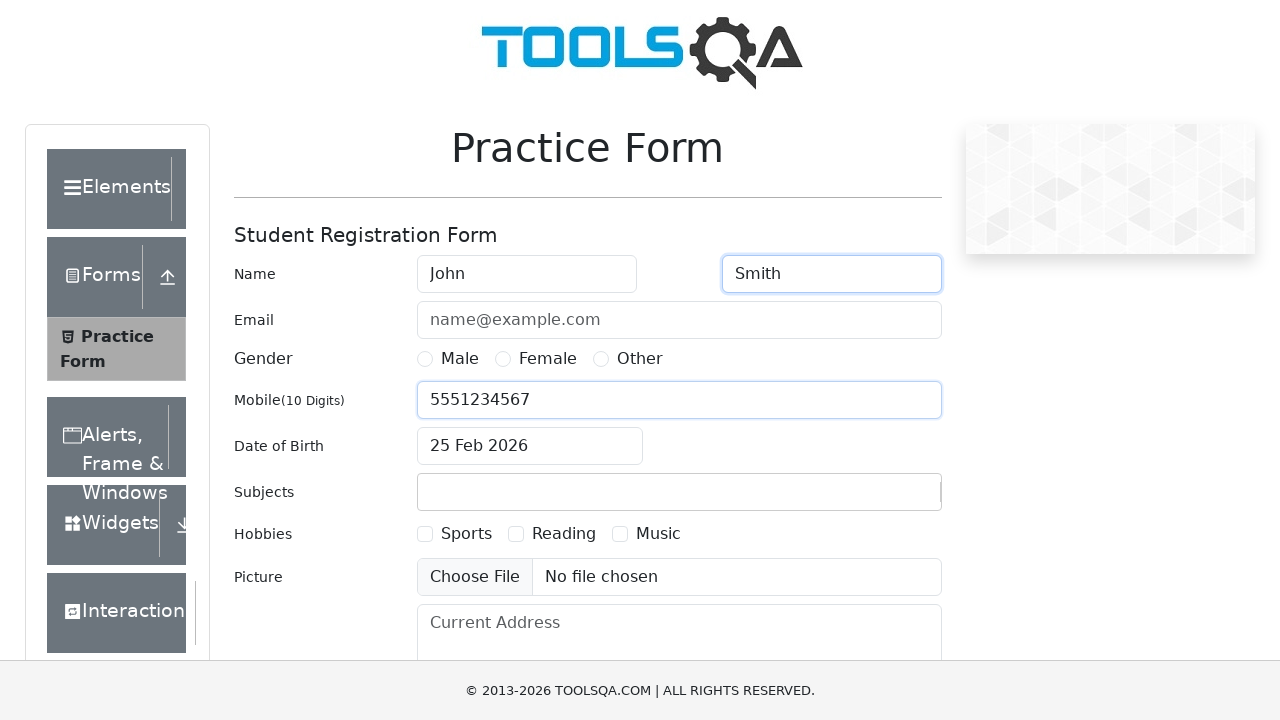

Selected Male gender option at (460, 359) on label[for='gender-radio-1']
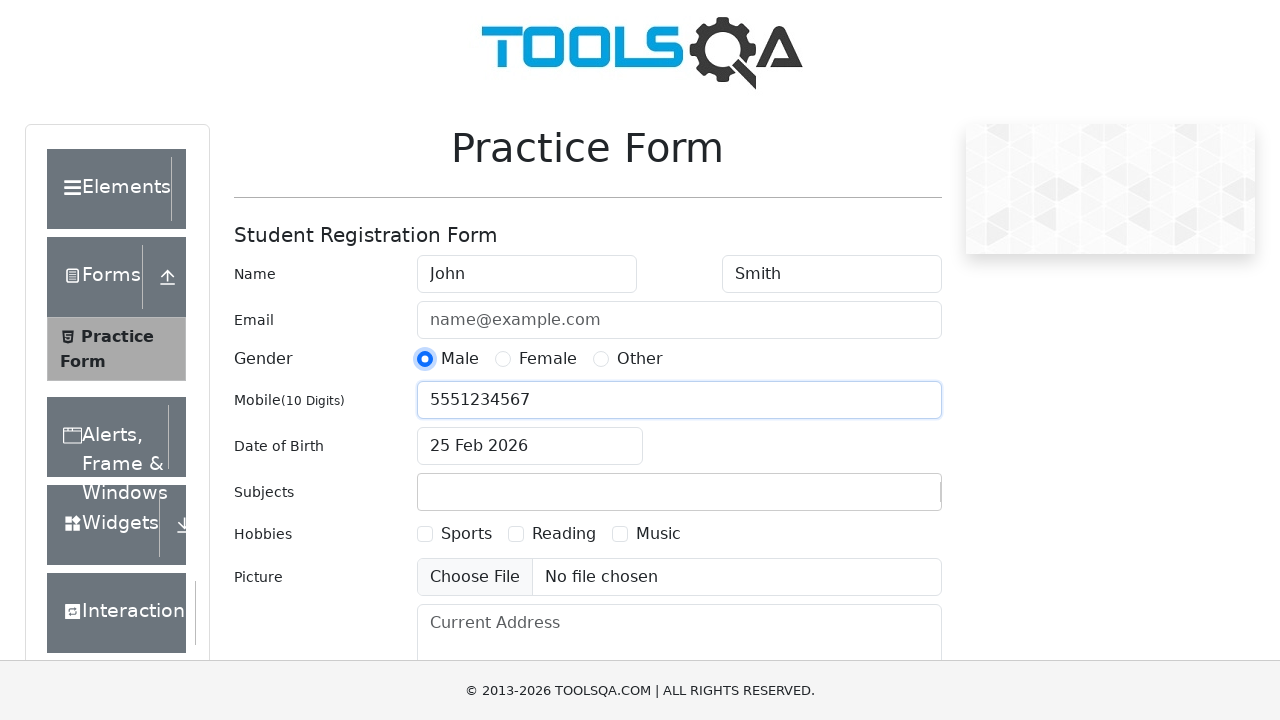

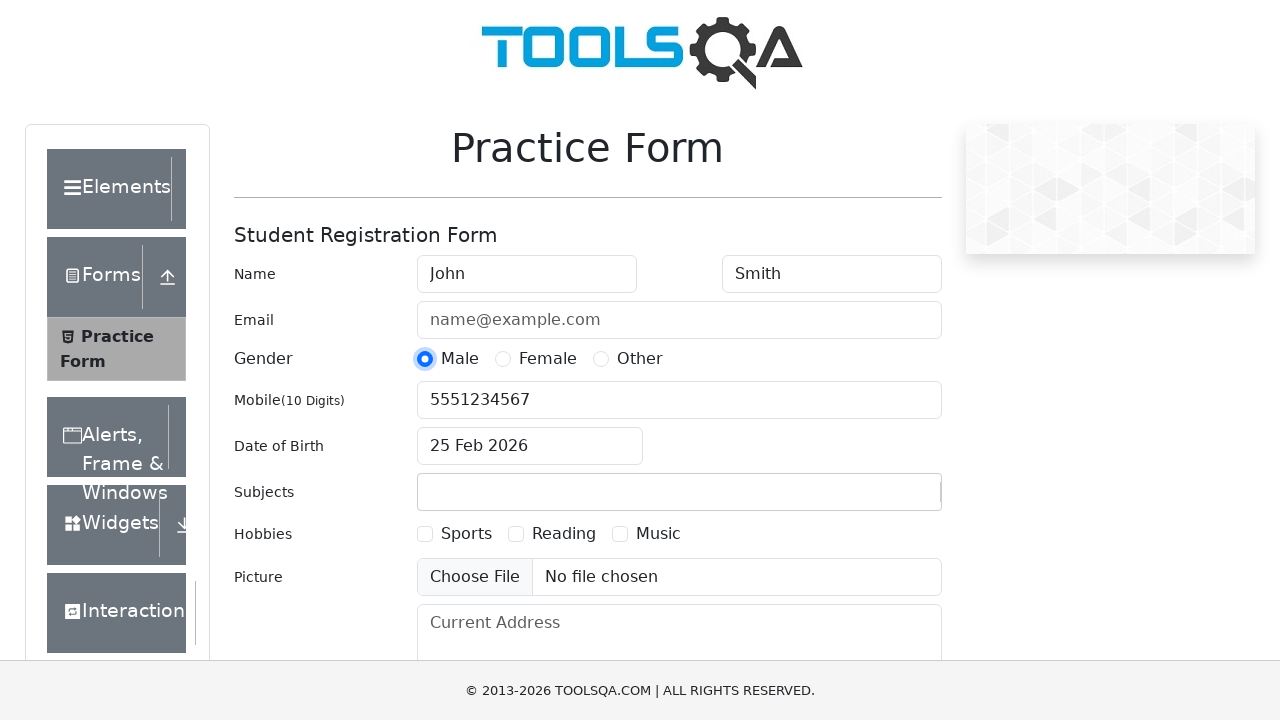